Tests closing a modal/entry ad popup by clicking on the modal footer area on a test automation practice site.

Starting URL: http://the-internet.herokuapp.com/entry_ad

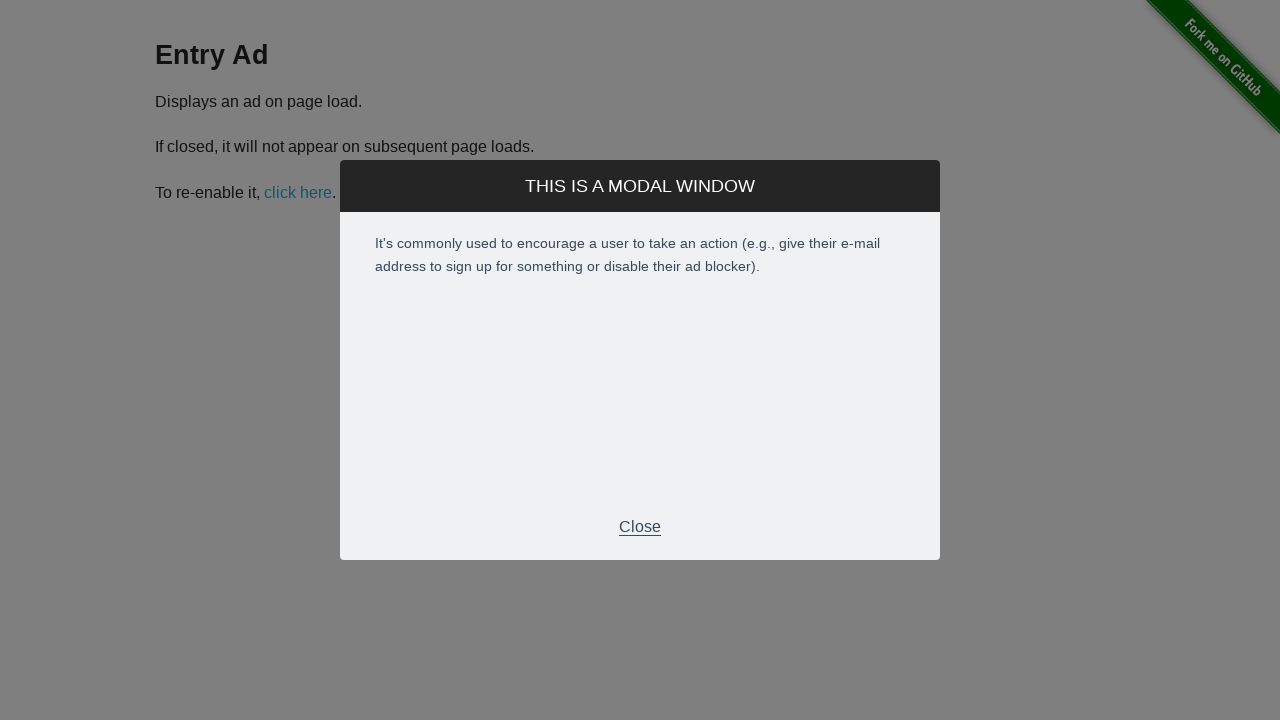

Entry ad modal footer appeared
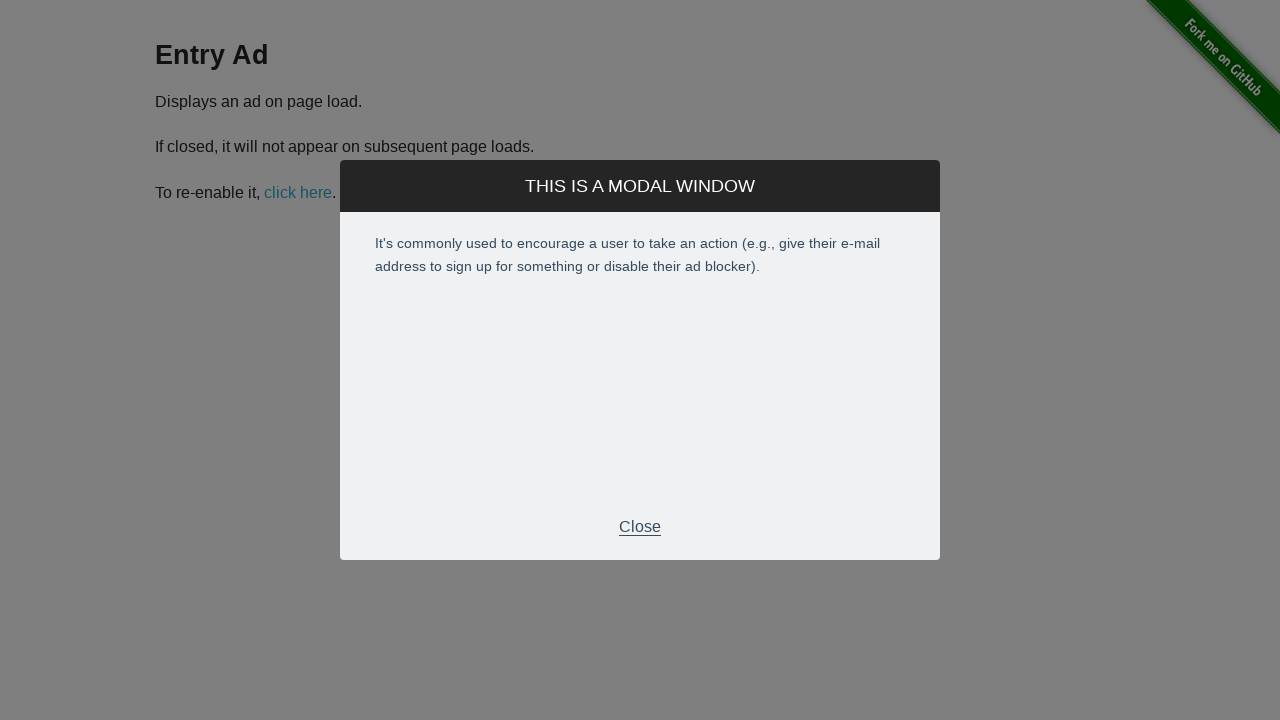

Clicked modal footer to close the entry ad popup at (640, 527) on div.modal-footer
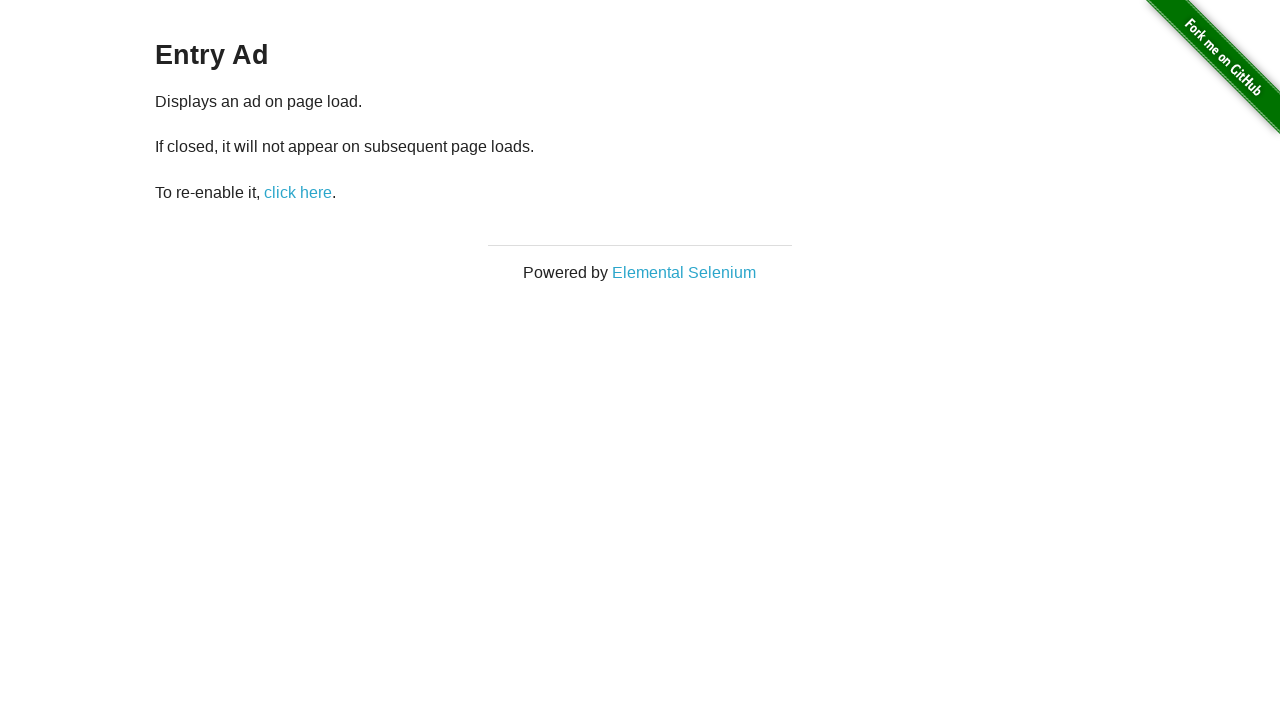

Entry ad modal closed successfully
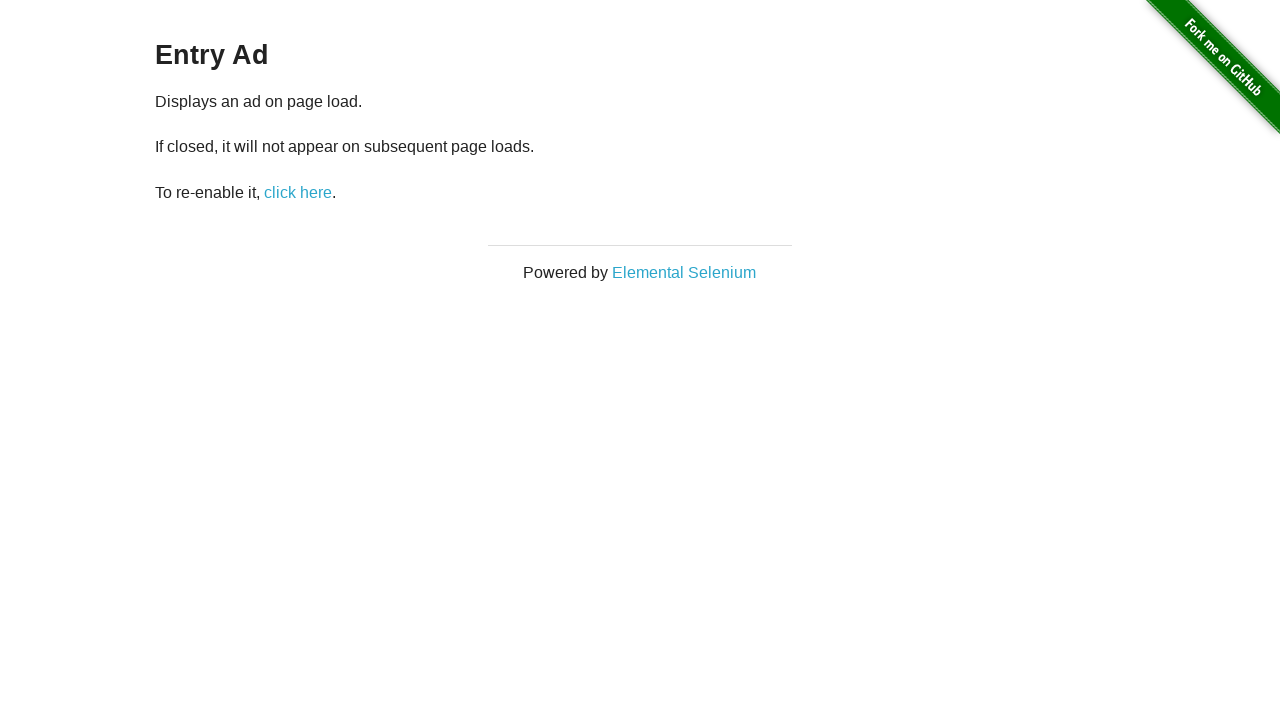

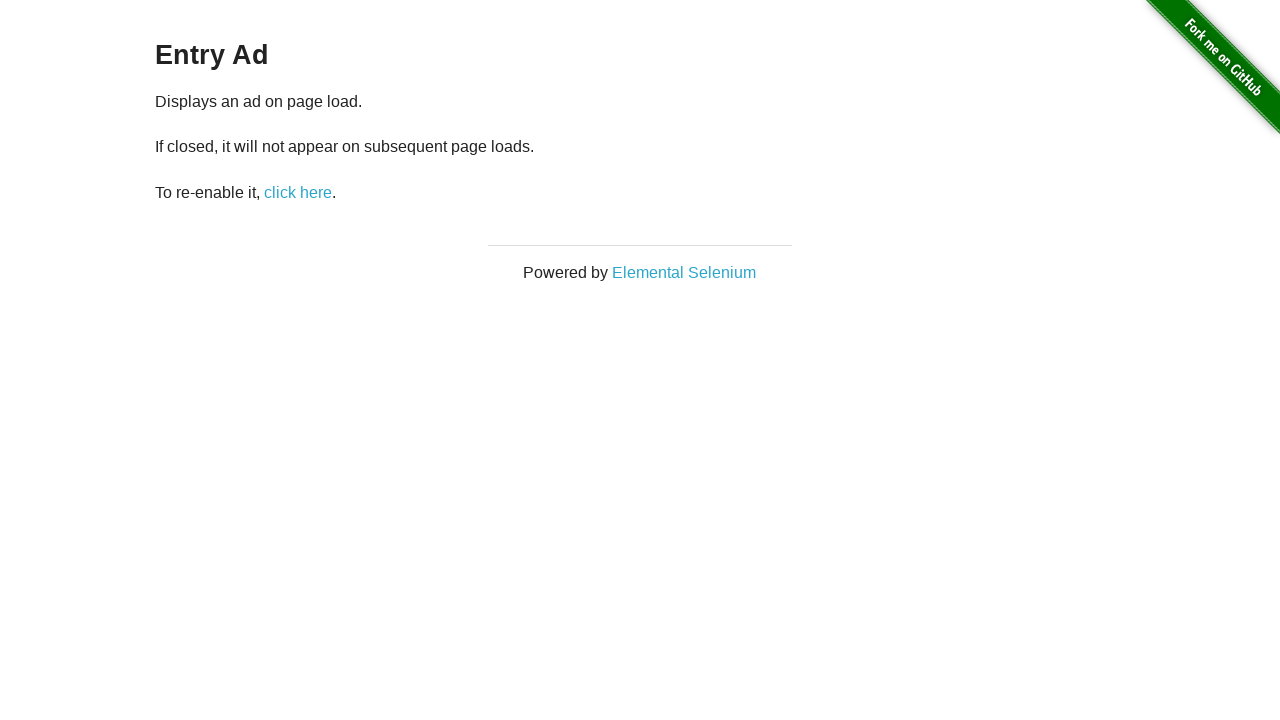